Navigates to Zappos homepage and verifies the page loads by checking the page title exists

Starting URL: https://www.zappos.com

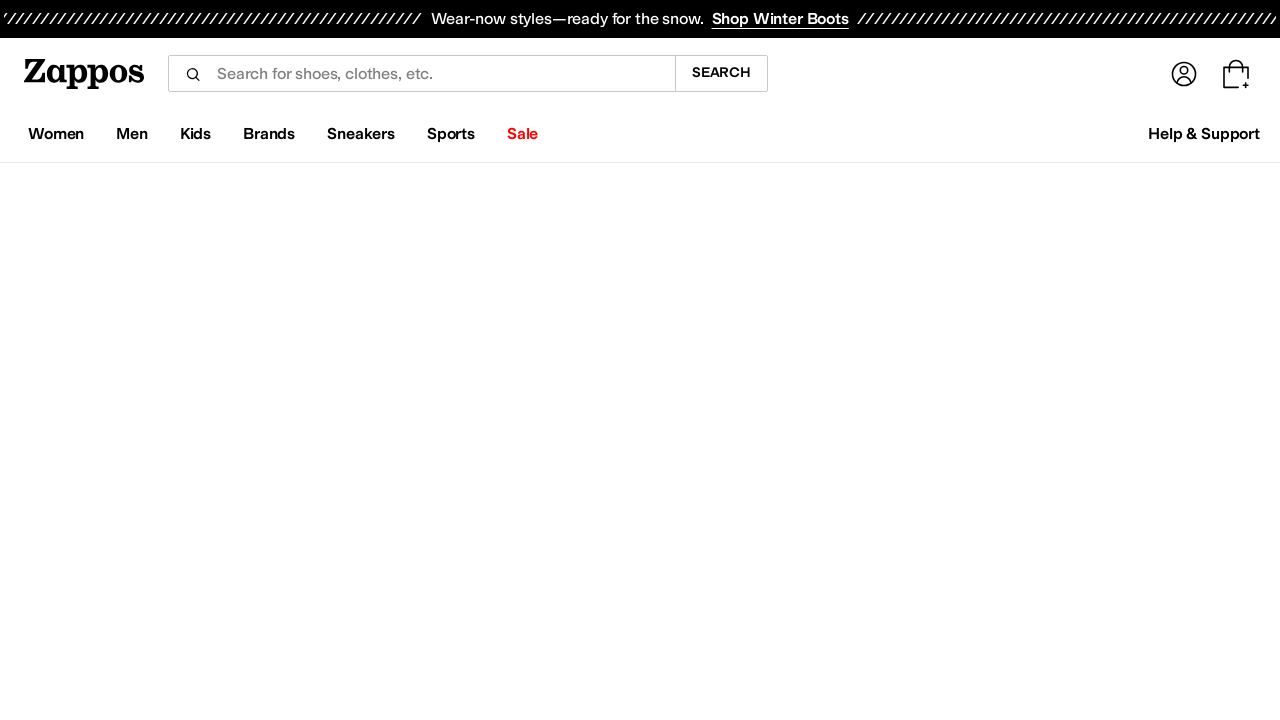

Navigated to Zappos homepage
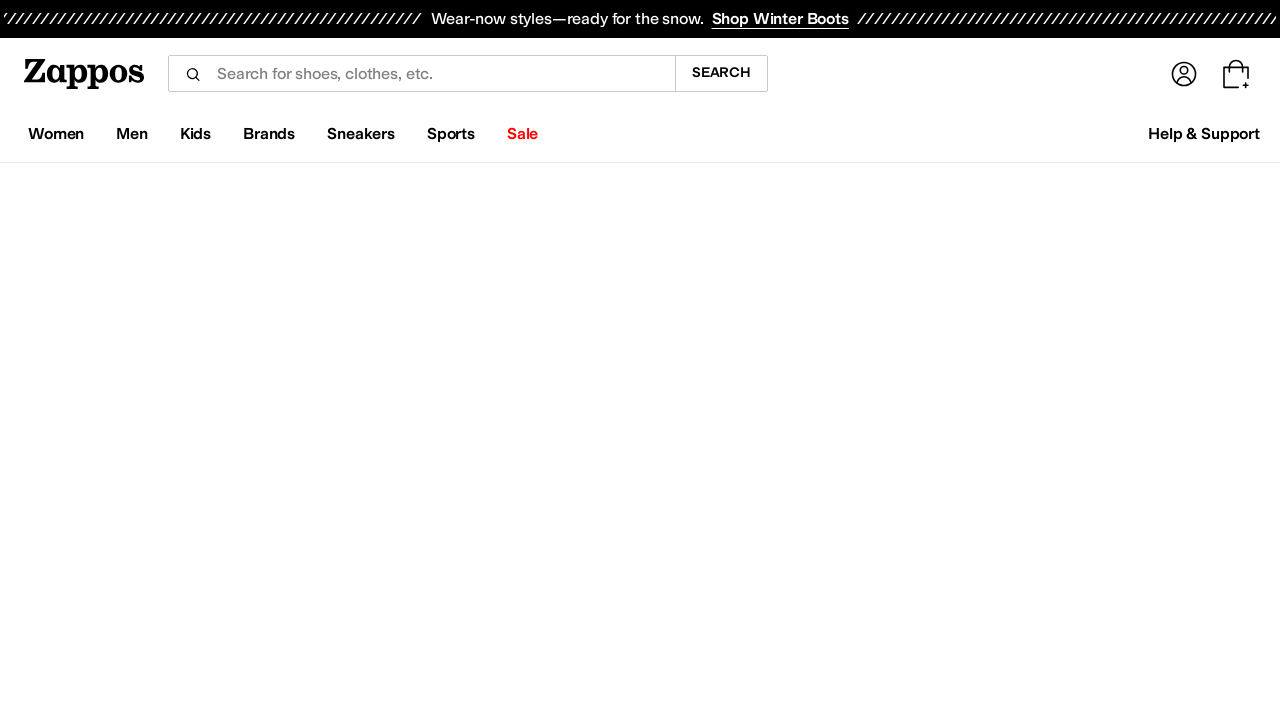

Page fully loaded (domcontentloaded state)
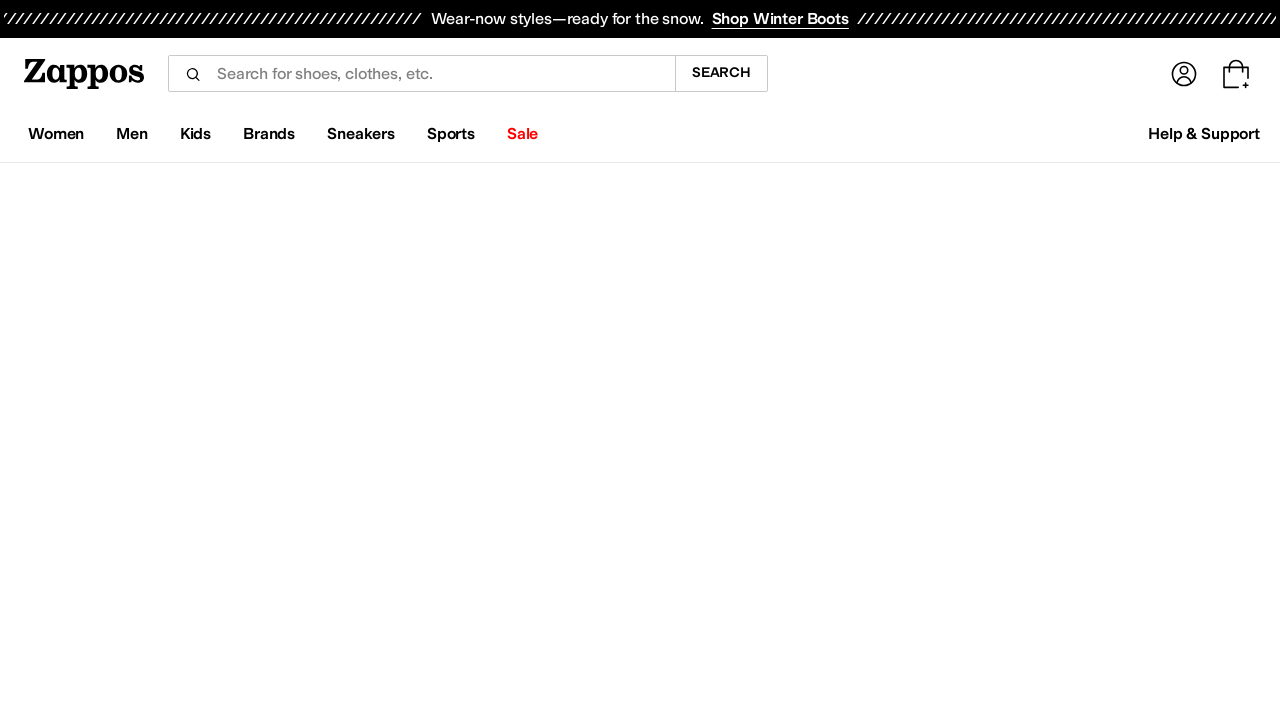

Retrieved page title
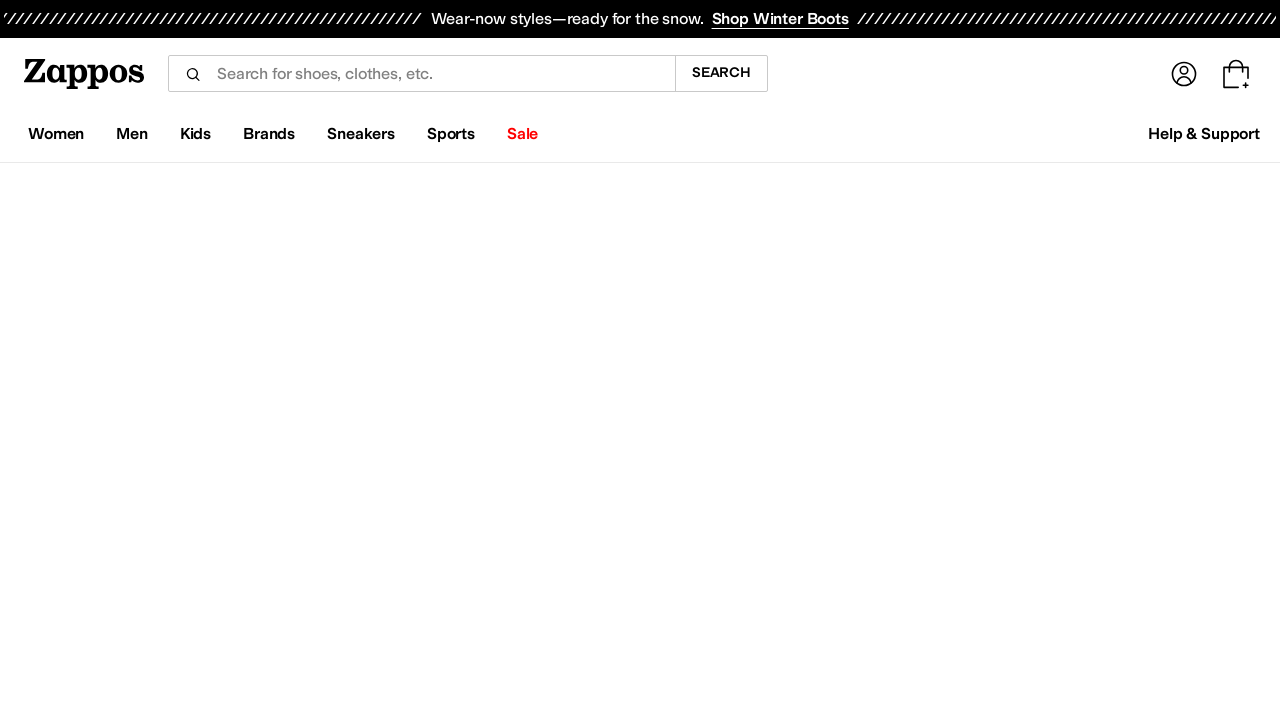

Verified page title exists and is not empty
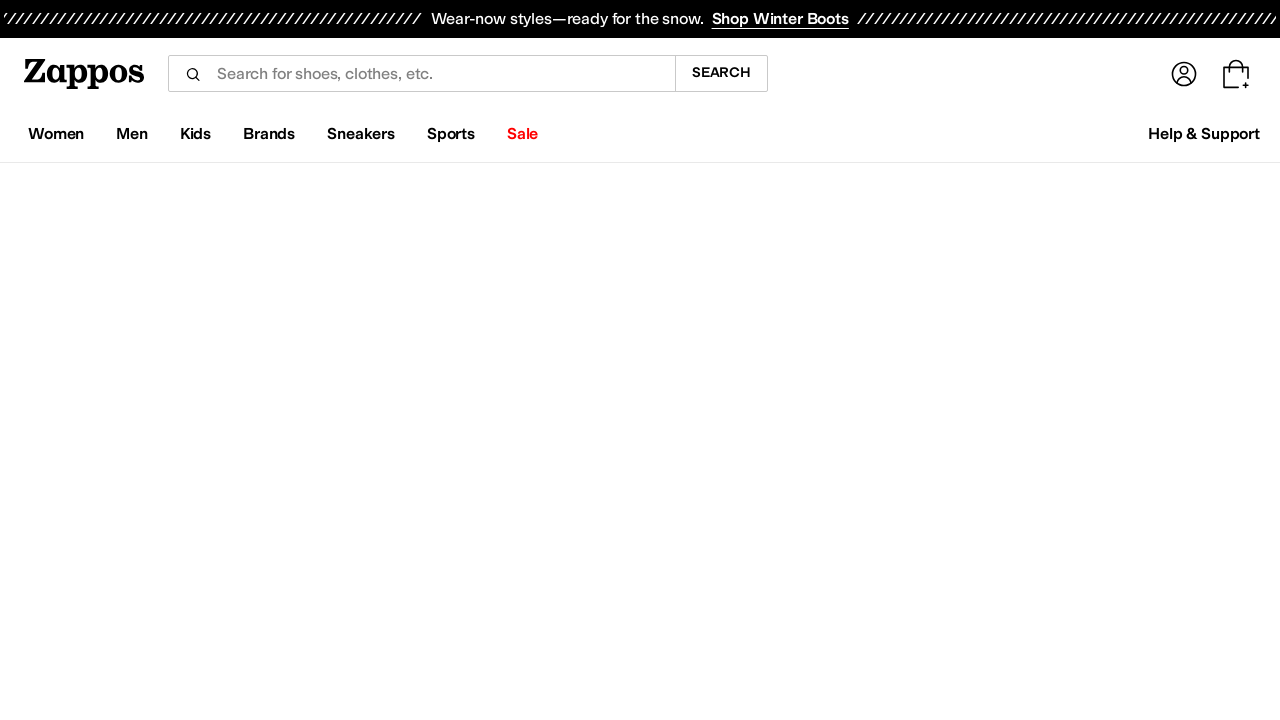

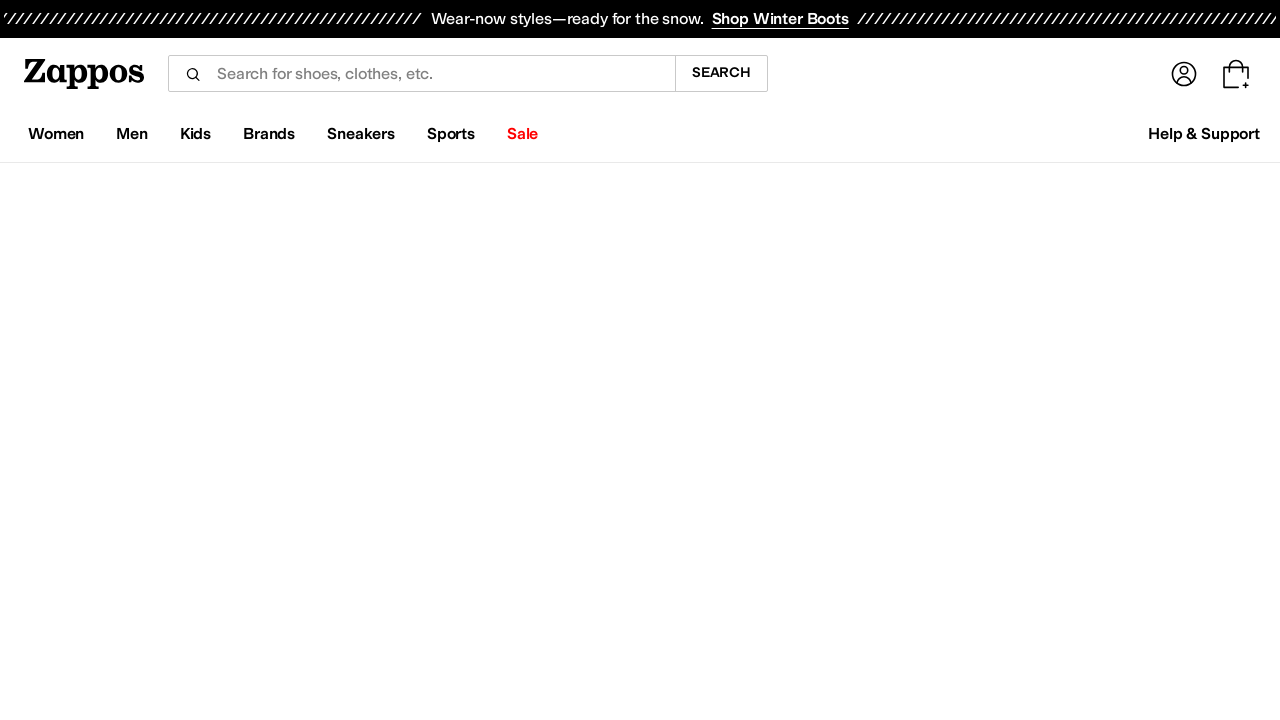